Tests the "Get started" link on the Playwright homepage by clicking it and verifying the Installation heading appears

Starting URL: https://playwright.dev/

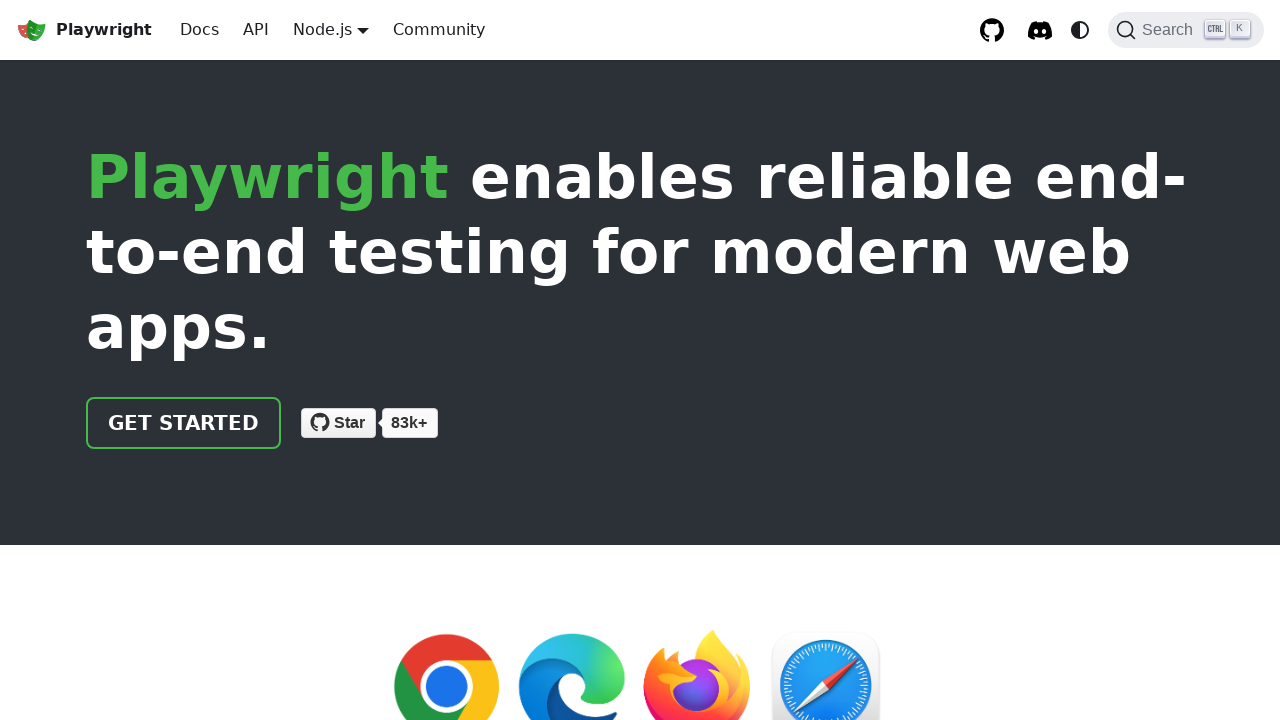

Clicked the 'Get started' link on Playwright homepage at (184, 423) on internal:role=link[name="Get started"i]
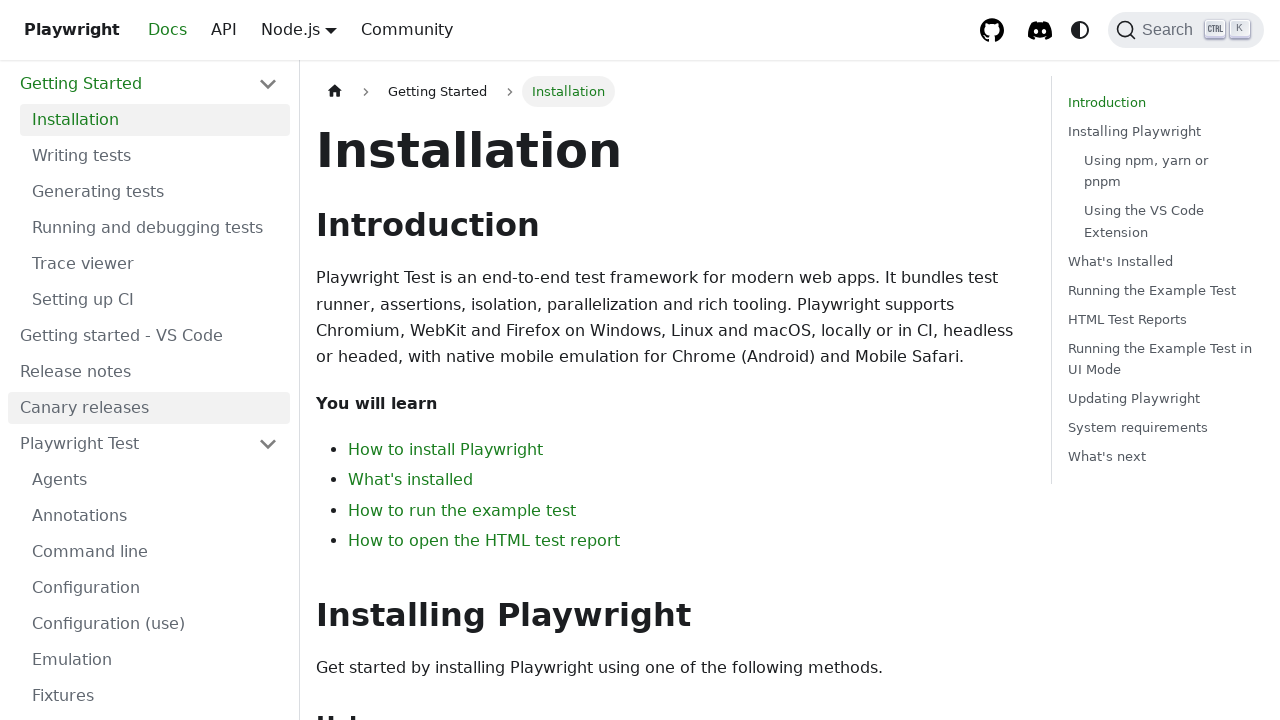

Installation heading appeared and became visible
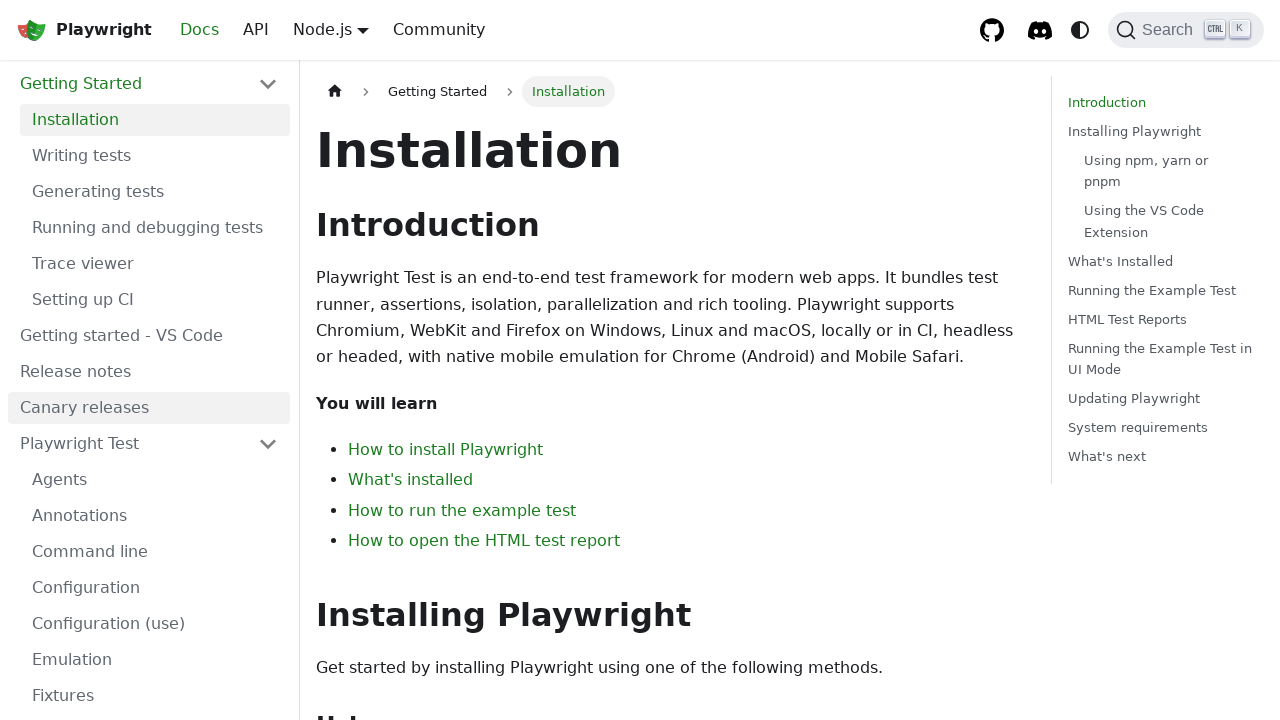

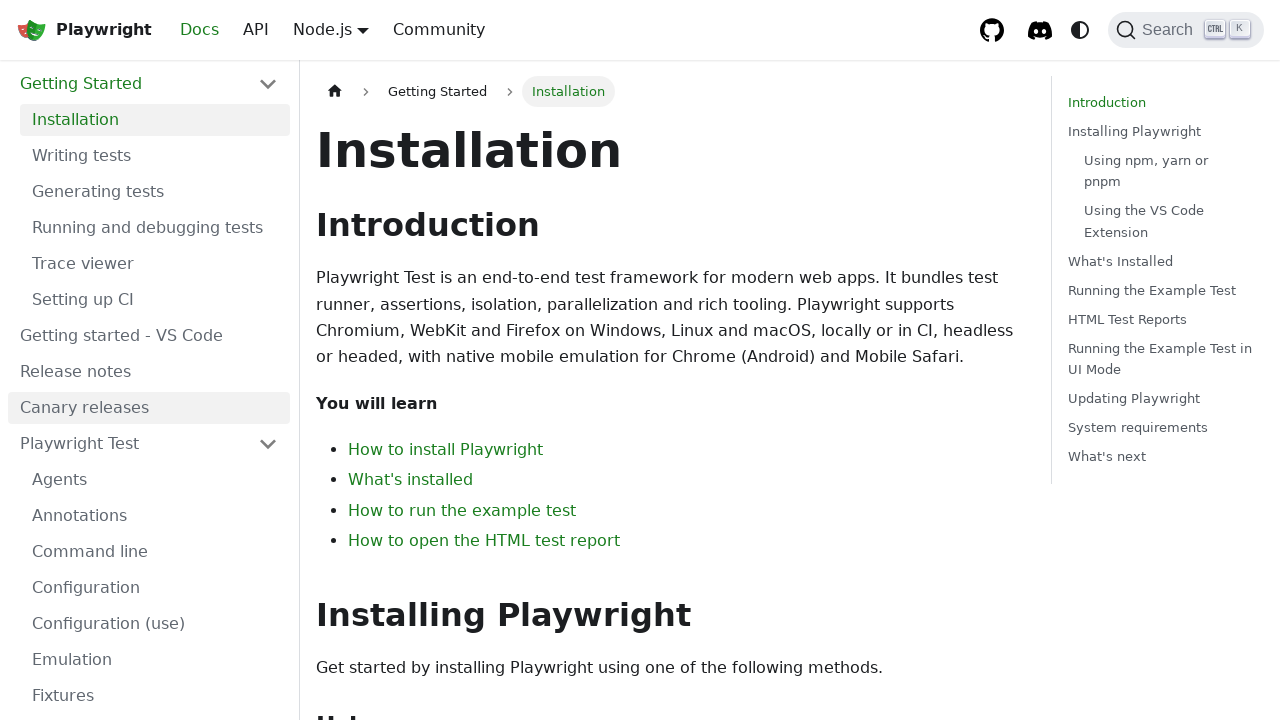